Tests frame navigation by clicking on "Nested Frames" link, switching to the bottom frame, and verifying the frame content is accessible.

Starting URL: https://the-internet.herokuapp.com/frames

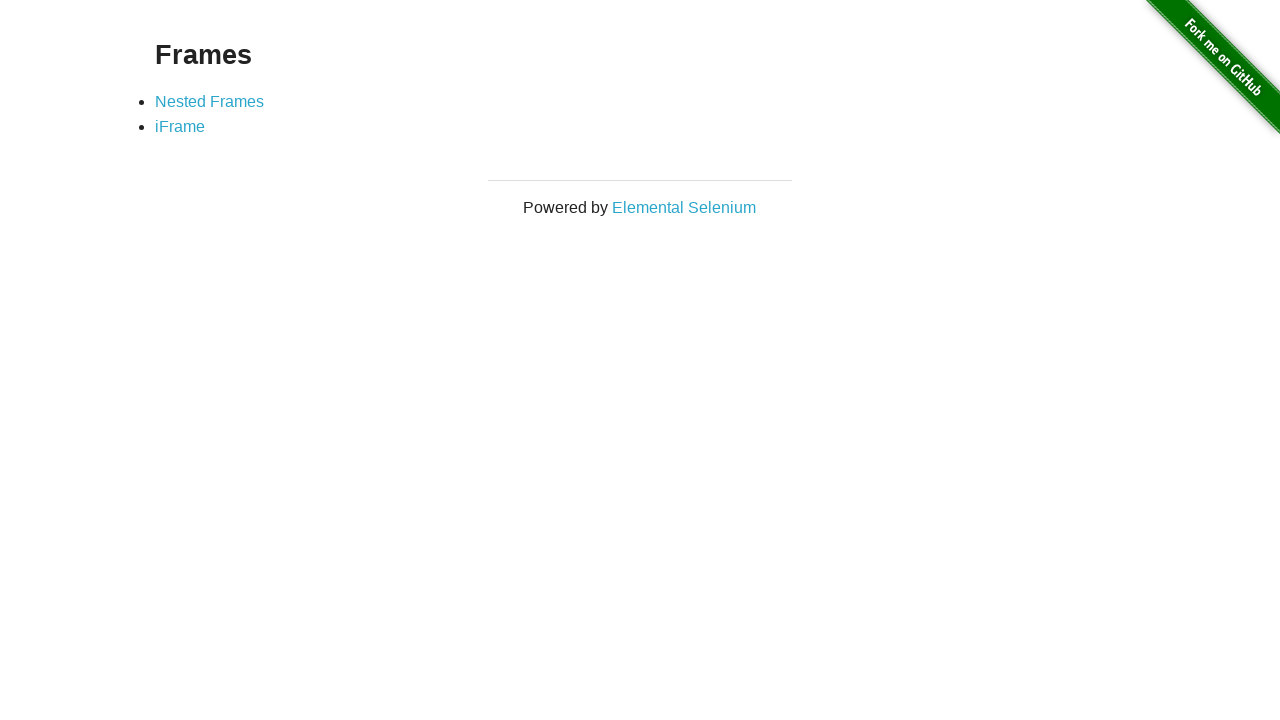

Clicked on 'Nested Frames' link at (210, 101) on text=Nested Frames
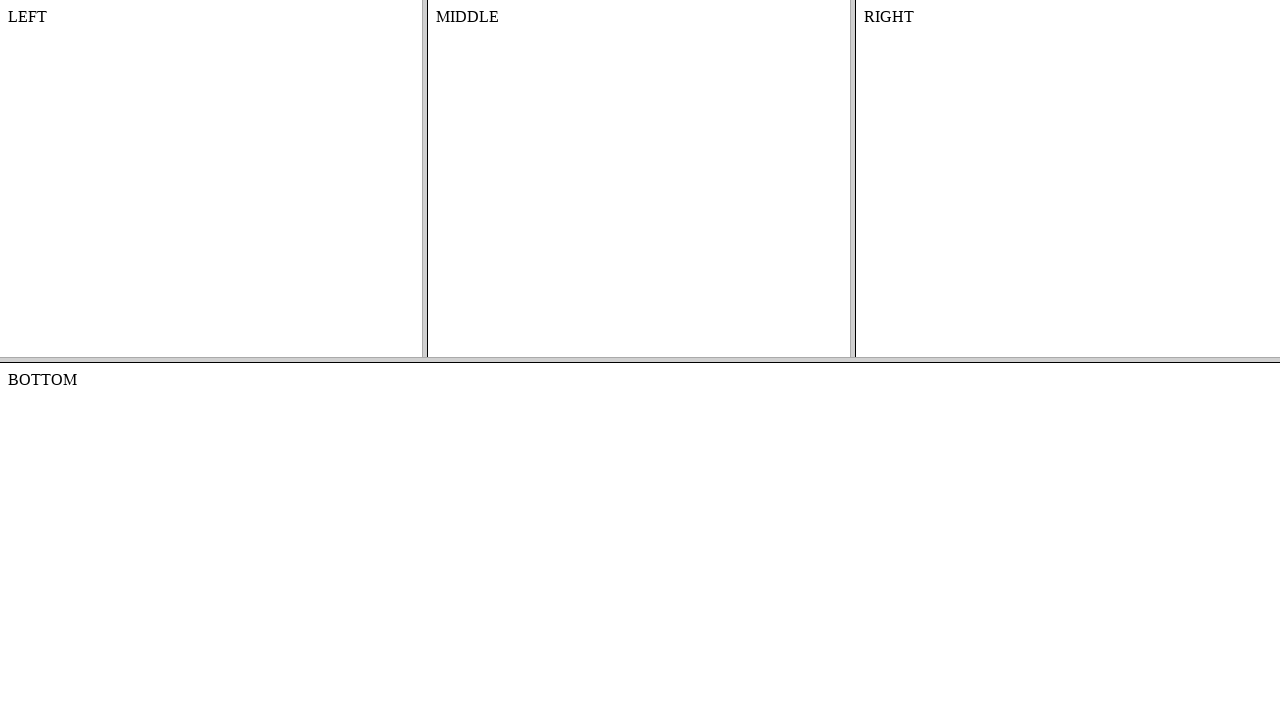

Located bottom frame with name 'frame-bottom'
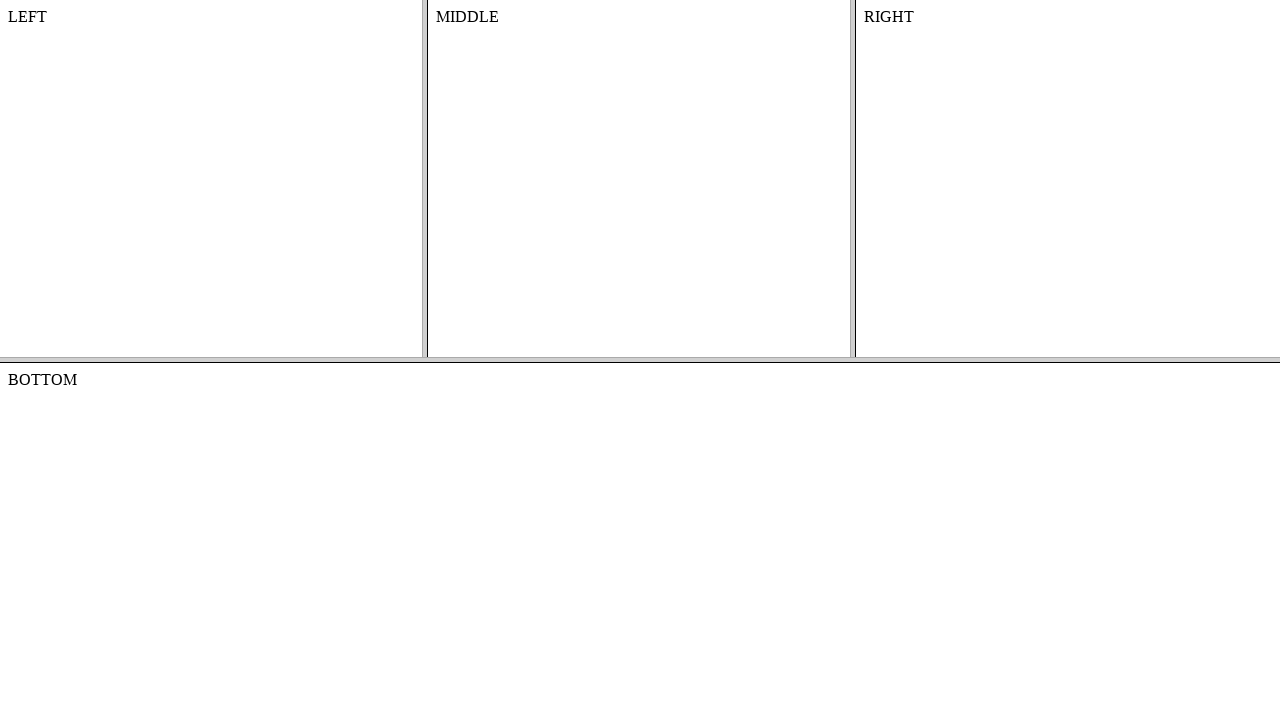

Verified bottom frame body content is accessible
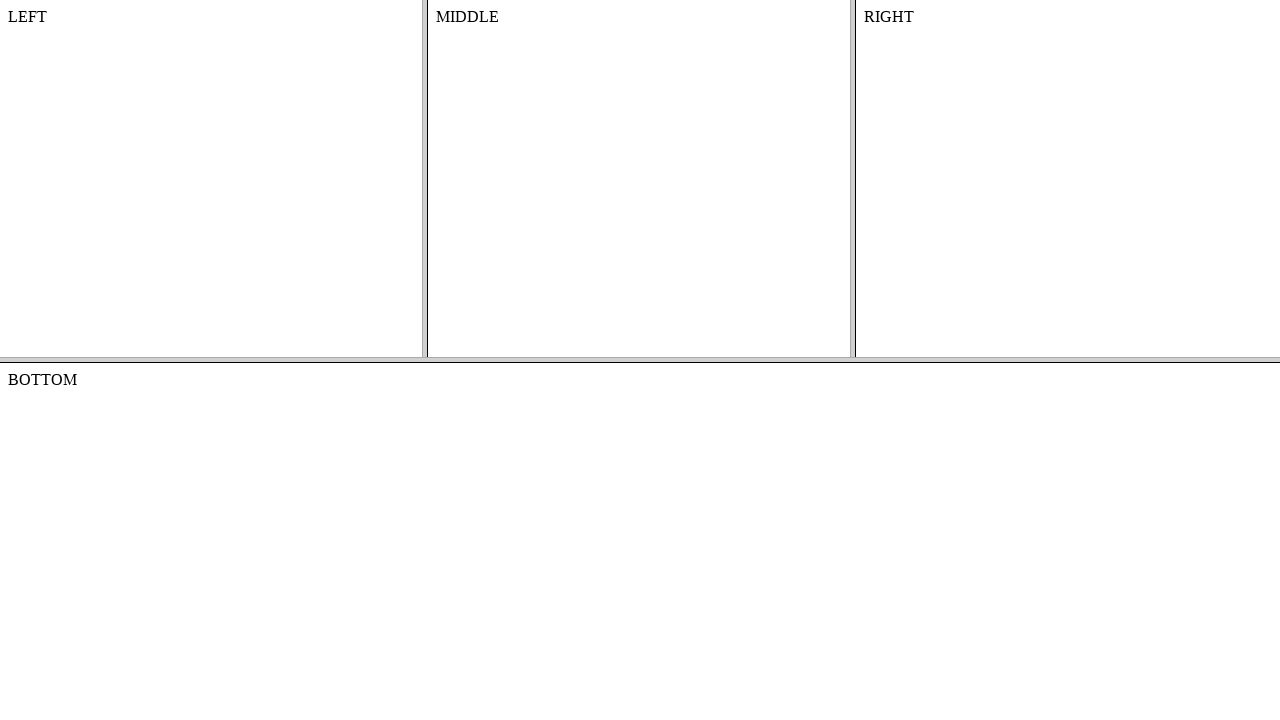

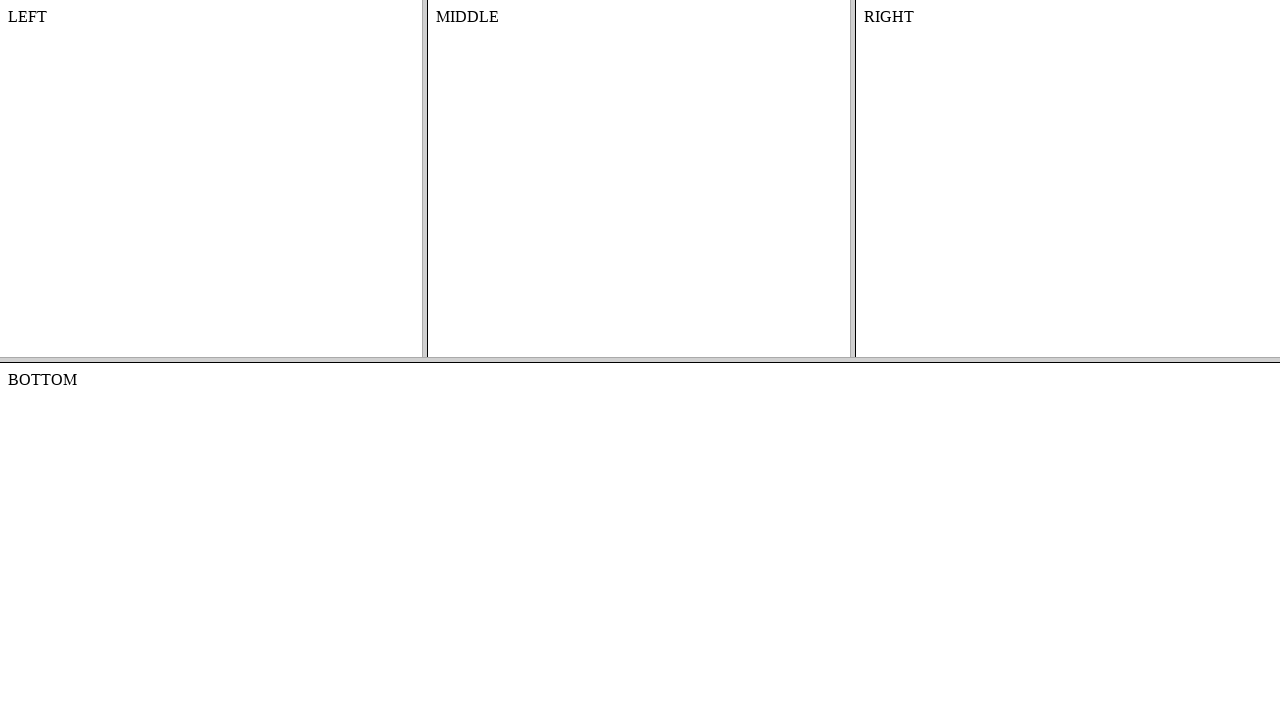